Tests browser alert functionality by entering a name in a text field, clicking a confirm button, and handling the resulting JavaScript alert dialog.

Starting URL: https://rahulshettyacademy.com/AutomationPractice/

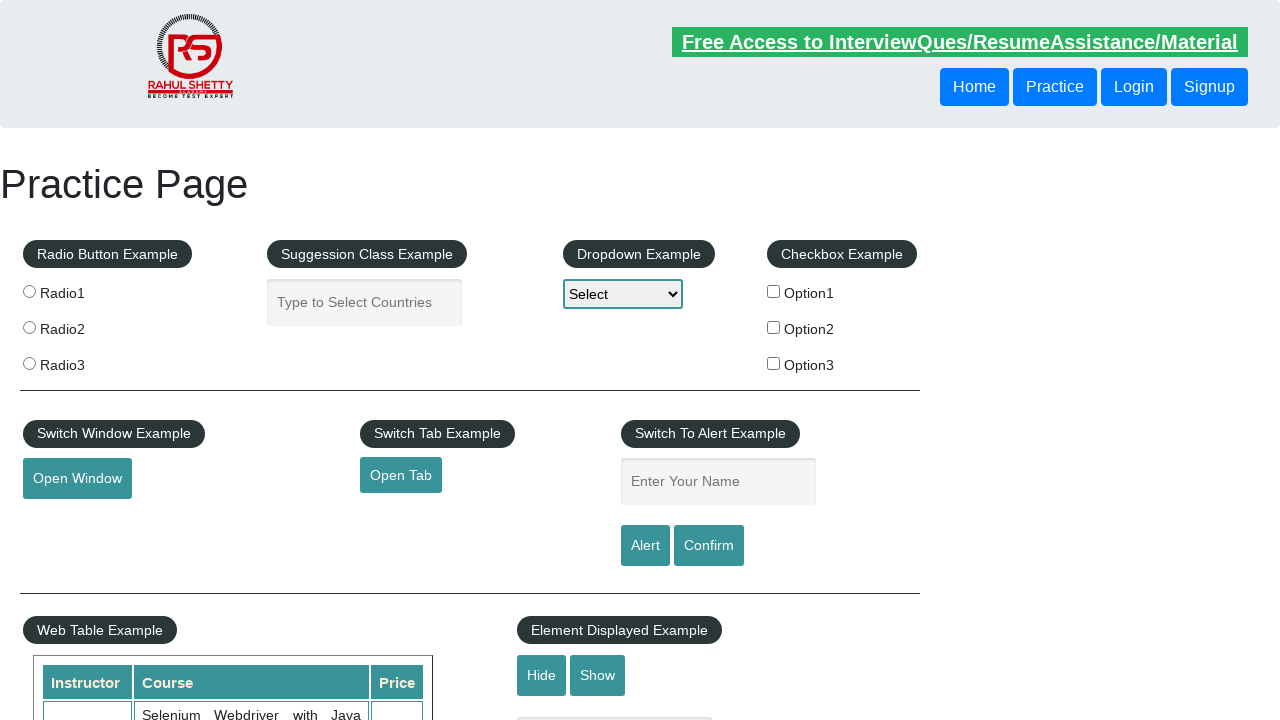

Filled name input field with 'Kunal' on #name
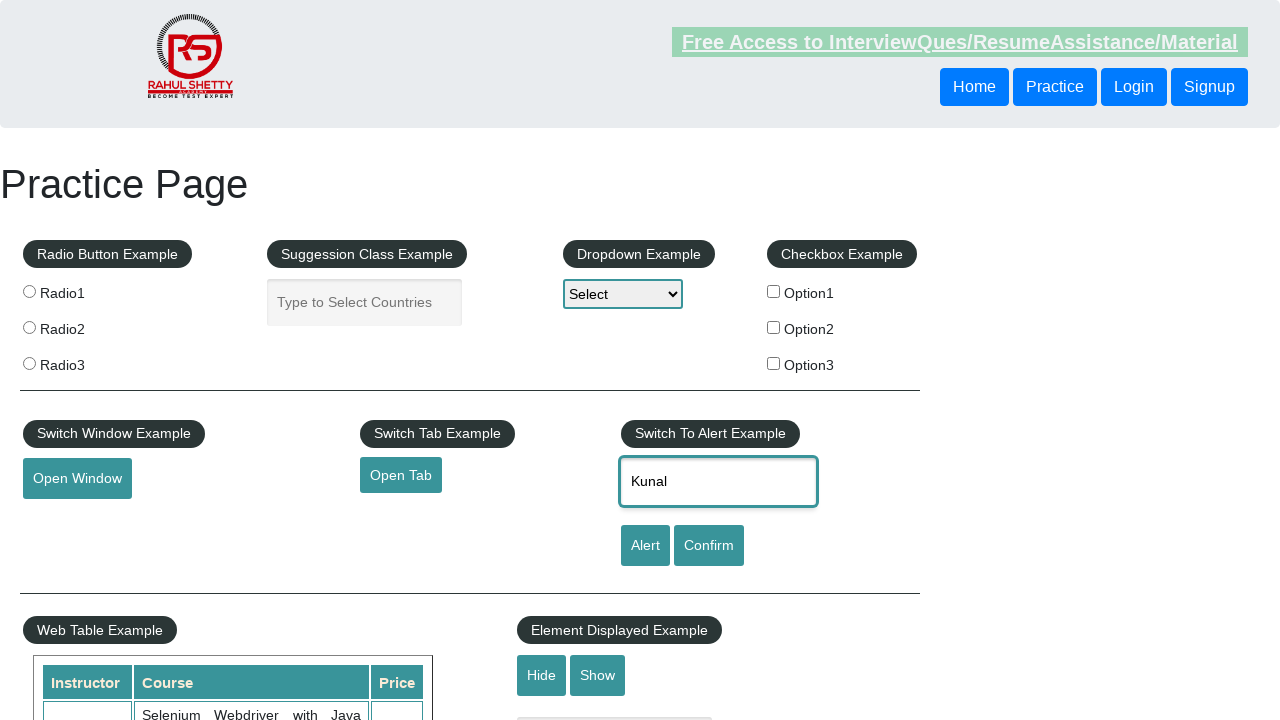

Clicked the Confirm button at (709, 546) on input[value='Confirm']
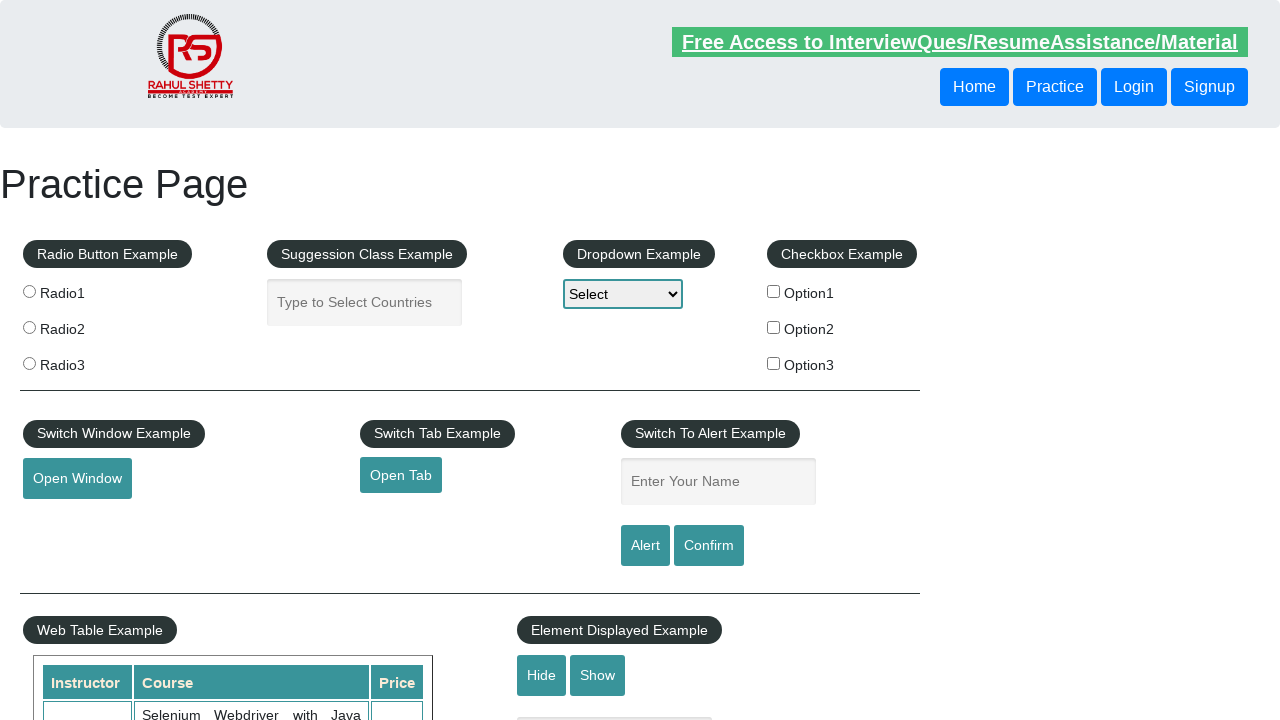

Accepted the JavaScript alert dialog
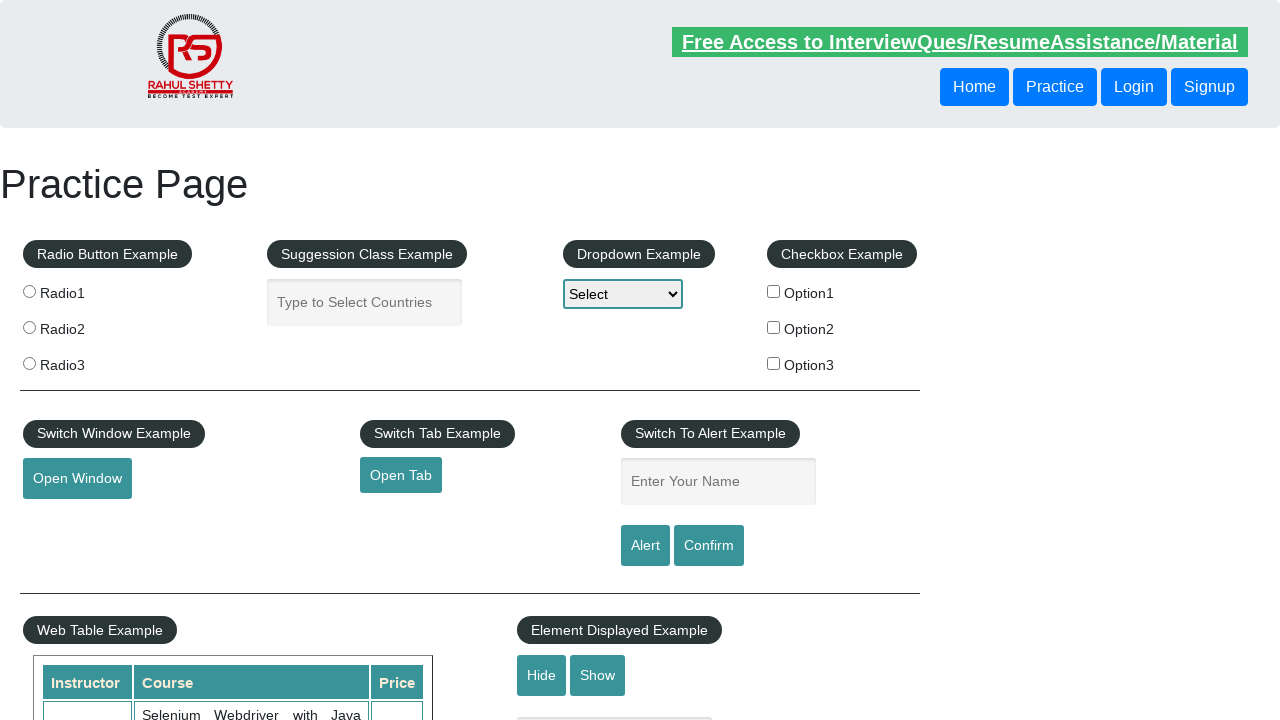

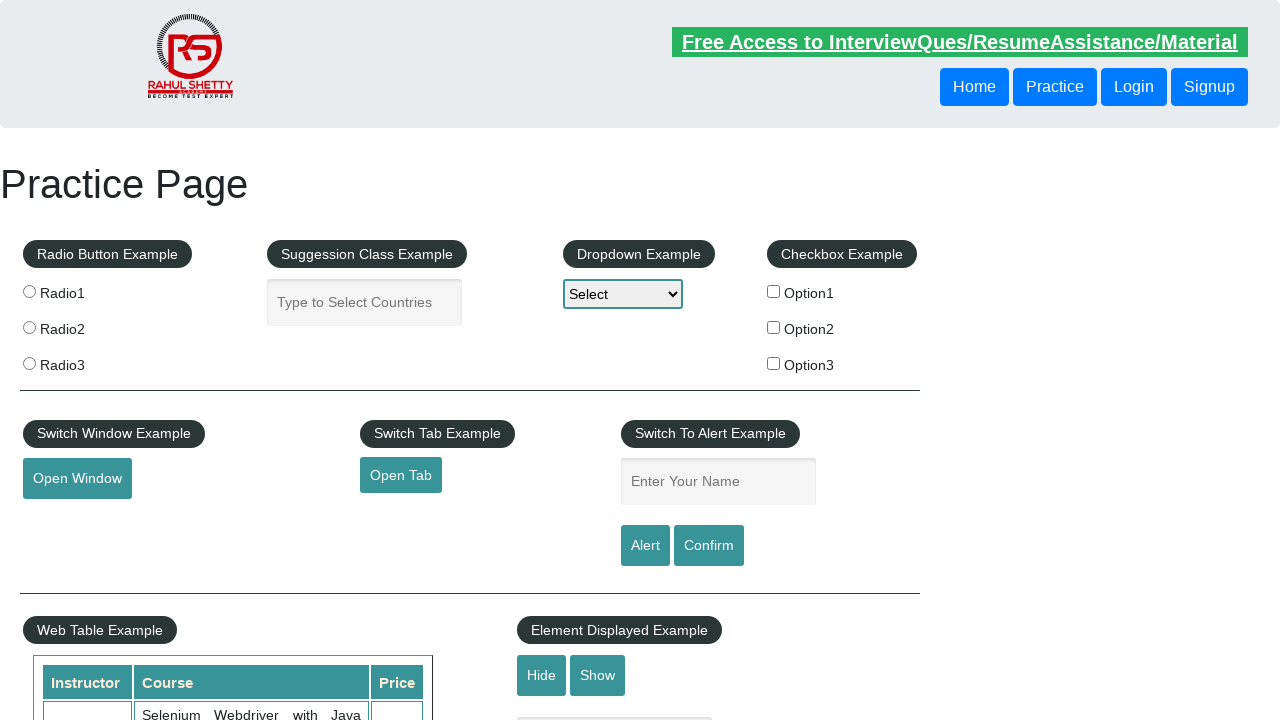